Tests API mocking by intercepting the fruits API call and returning mock data, then verifying the mocked fruit appears on the page

Starting URL: https://demo.playwright.dev/api-mocking

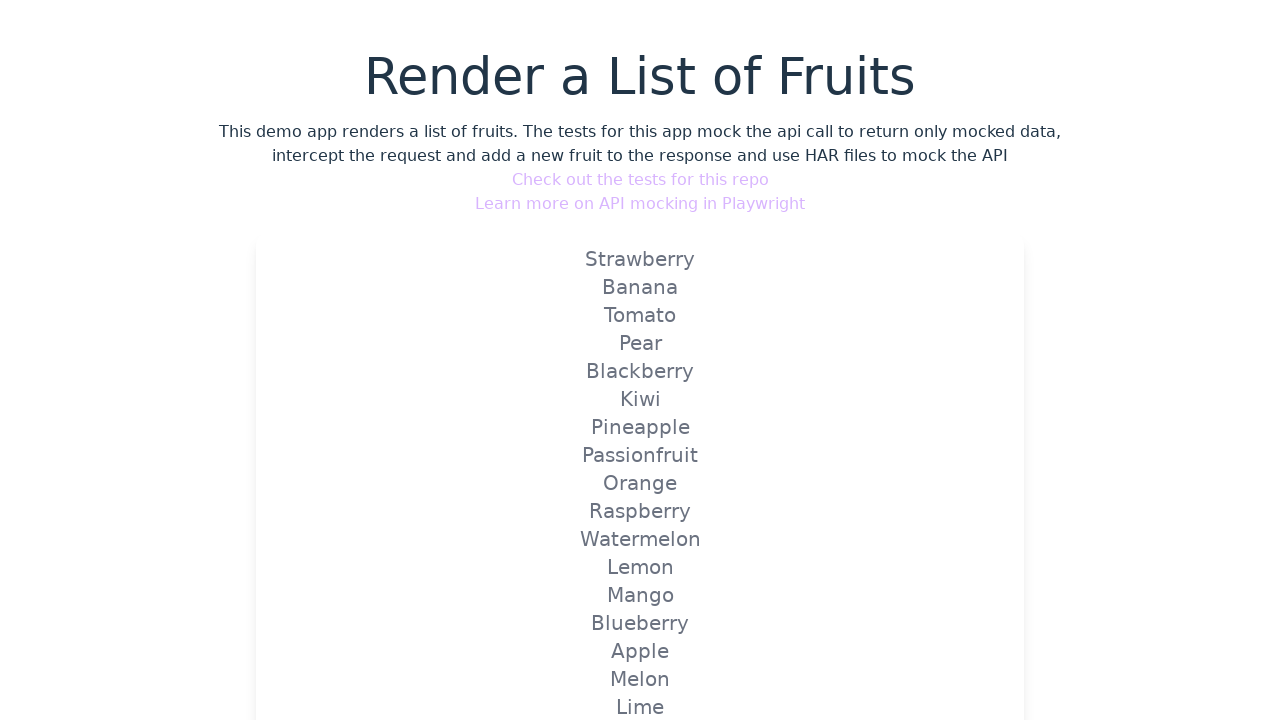

Intercepted fruits API route with mock handler
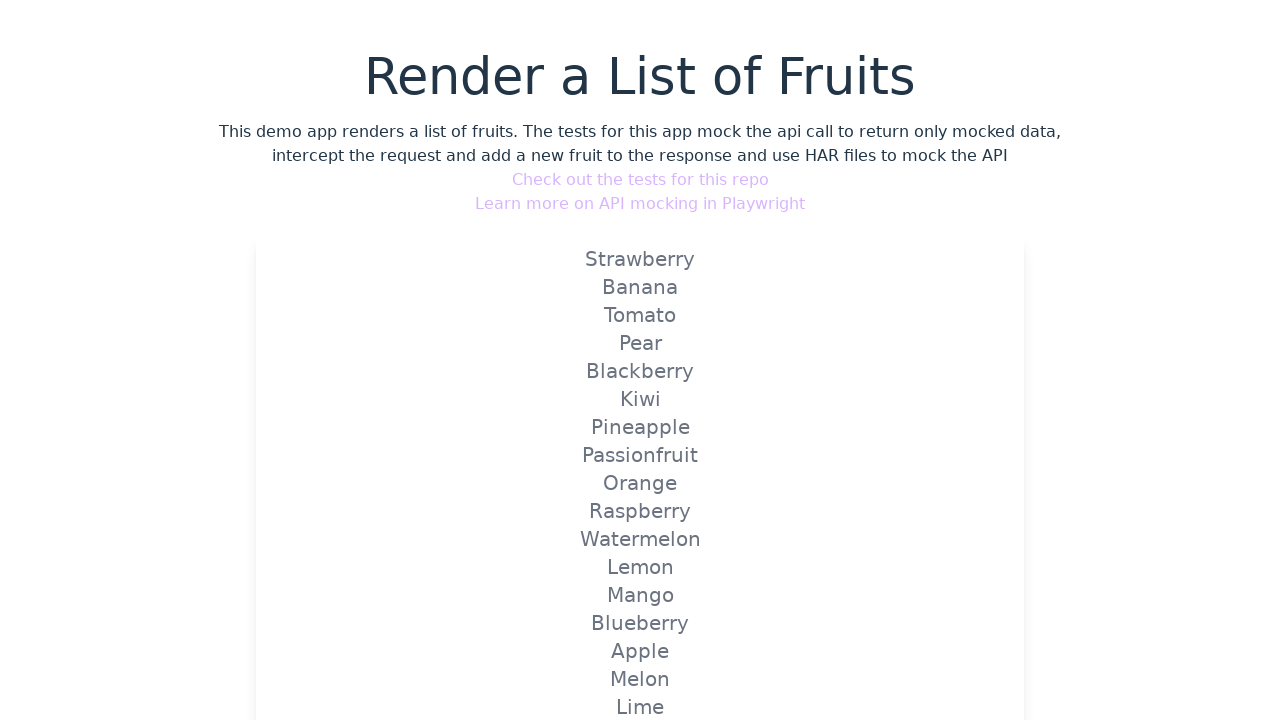

Reloaded page to trigger mocked API route
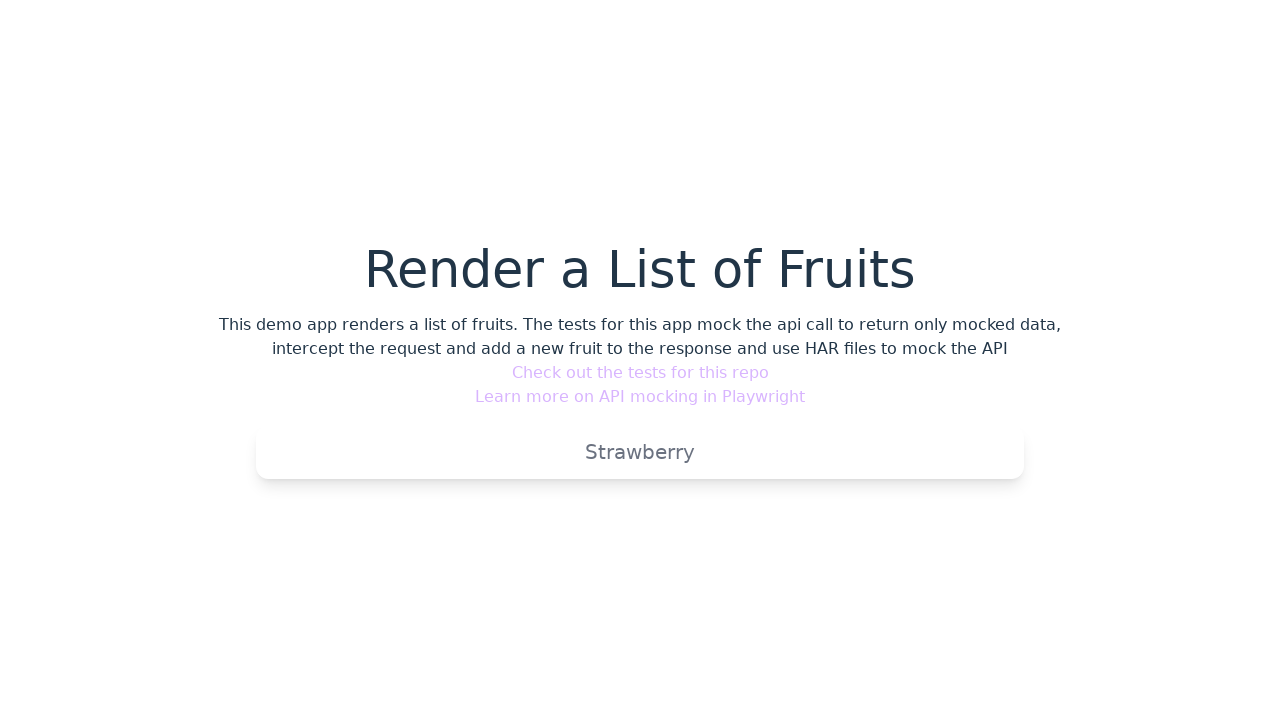

Verified mocked Strawberry fruit appears on page
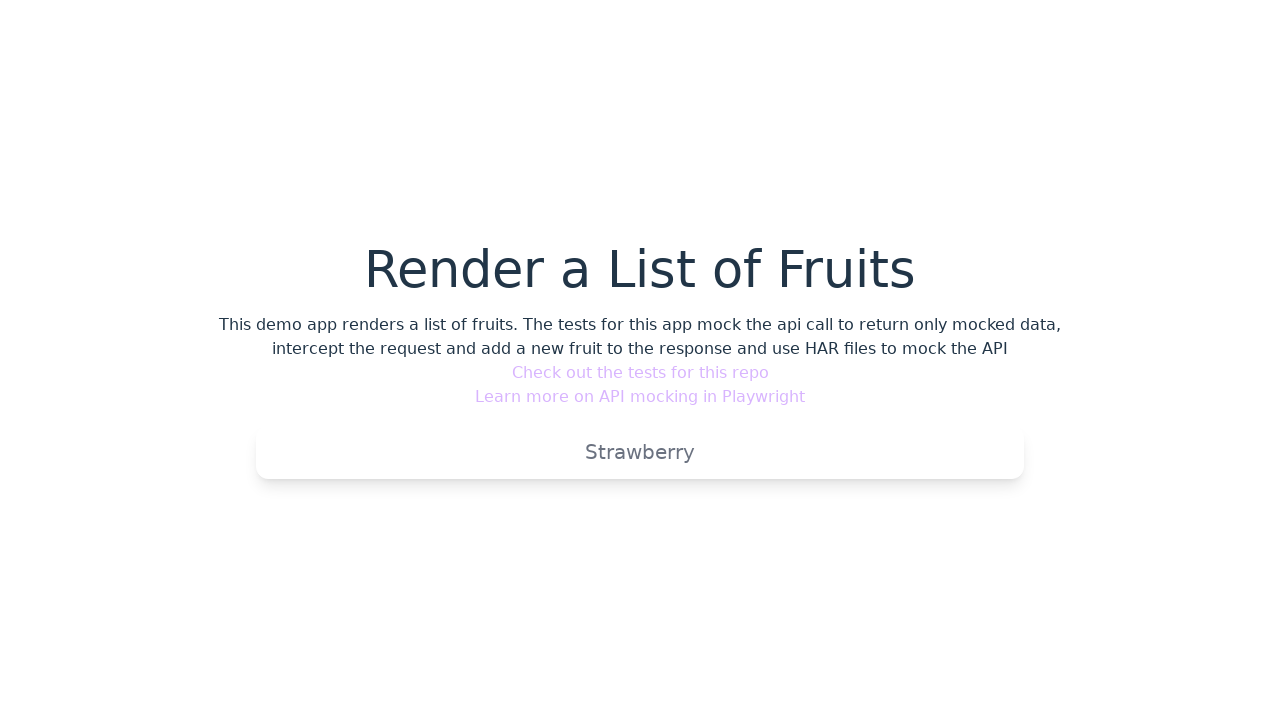

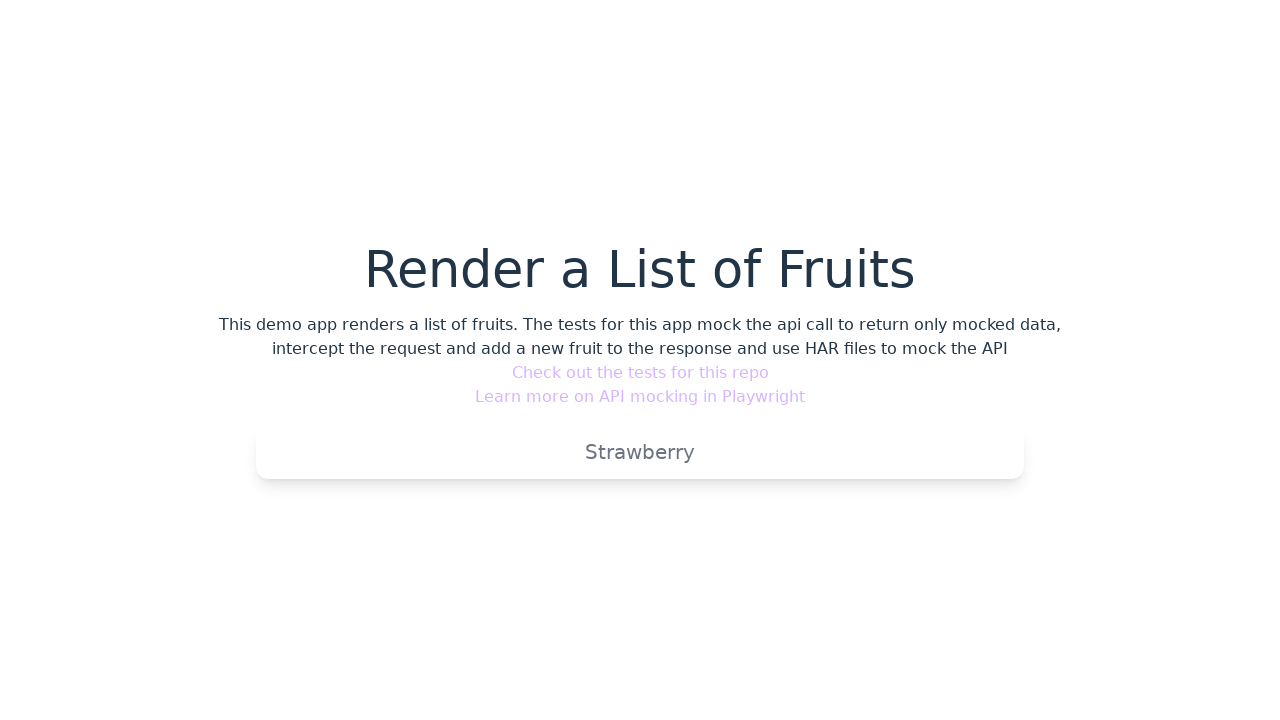